Tests double-click functionality by double-clicking a button within an iframe

Starting URL: https://www.w3schools.com/tags/tryit.asp?filename=tryhtml5_ev_ondblclick

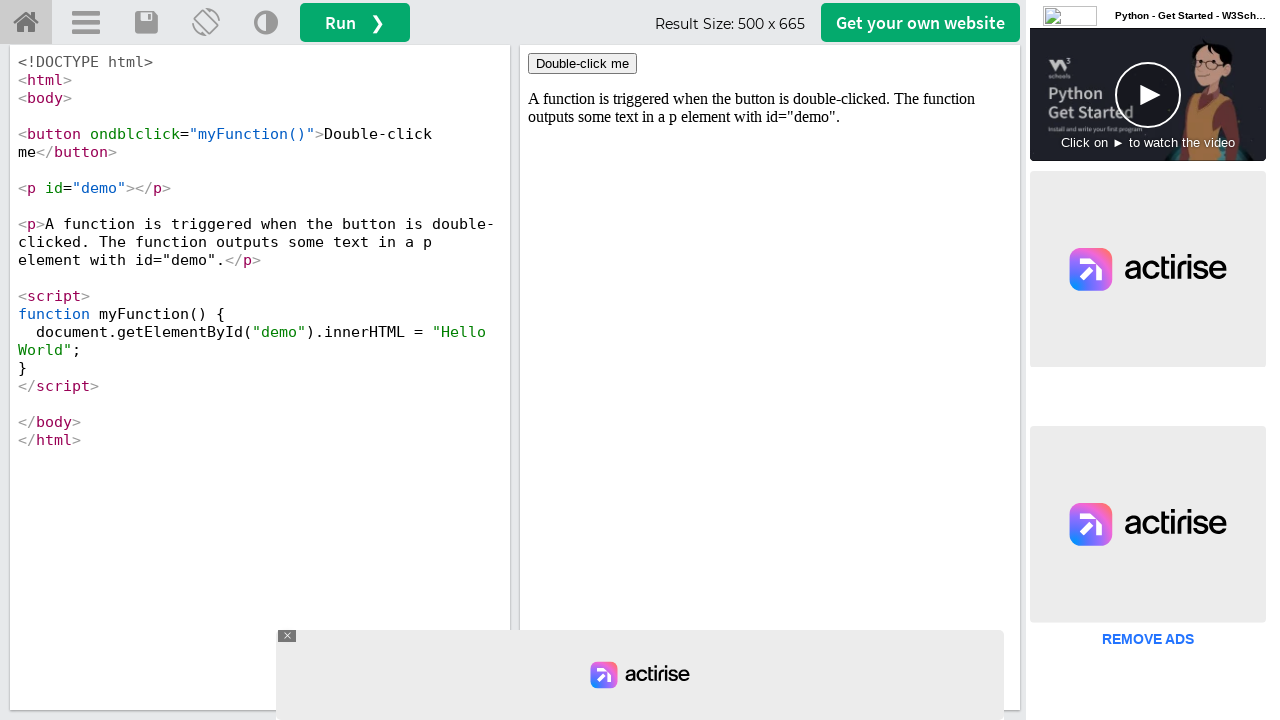

Located iframe with ID 'iframeResult' containing the double-click example
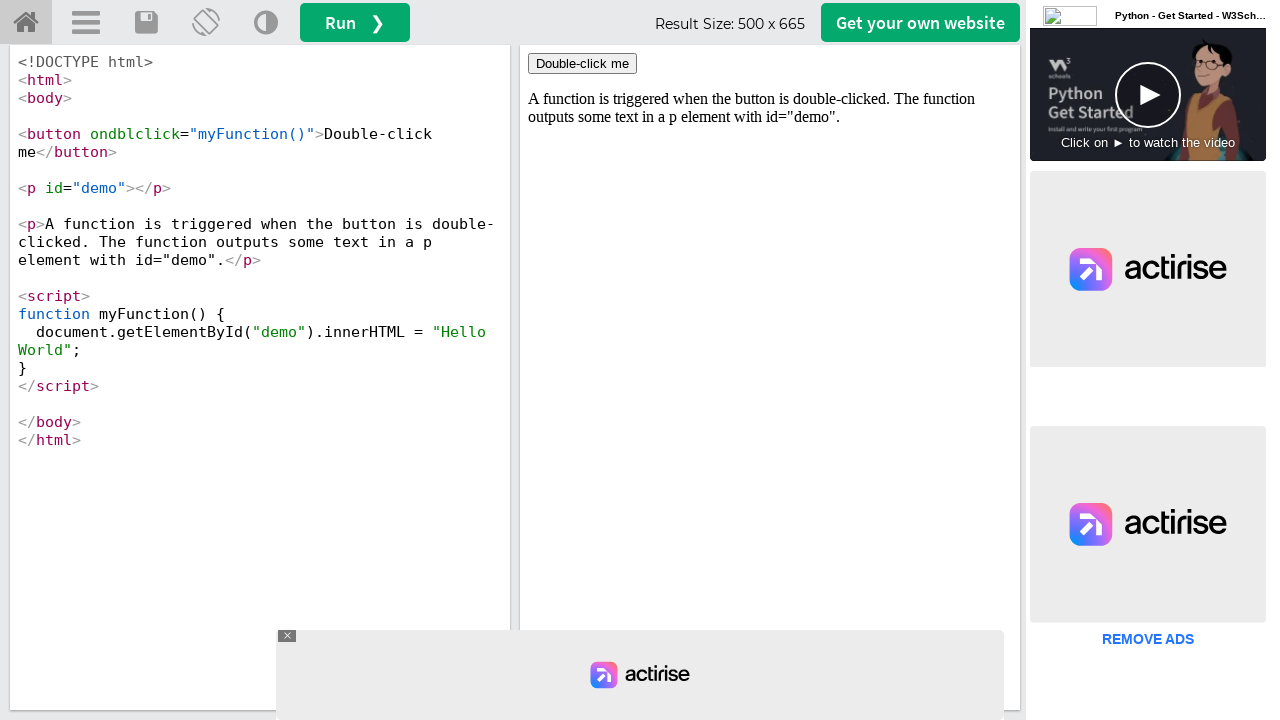

Located button element with ondblclick event handler
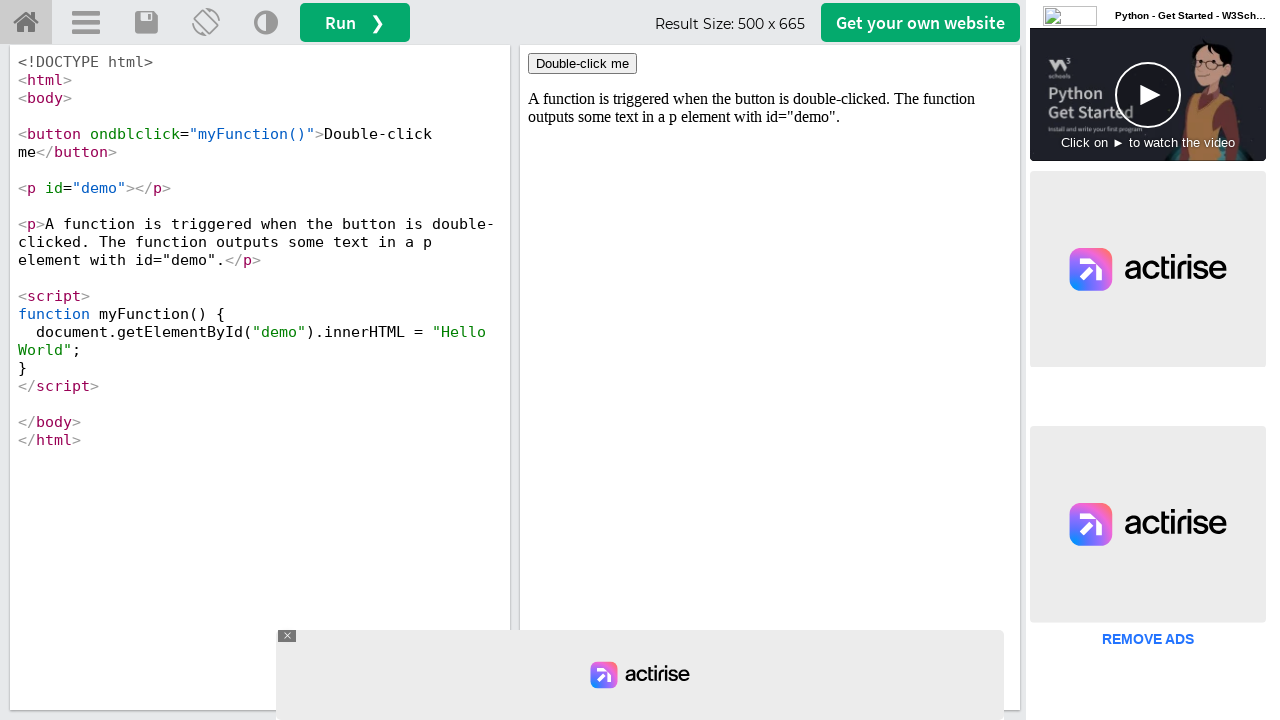

Double-clicked the button to trigger ondblclick event at (582, 64) on #iframeResult >> internal:control=enter-frame >> button[ondblclick='myFunction()
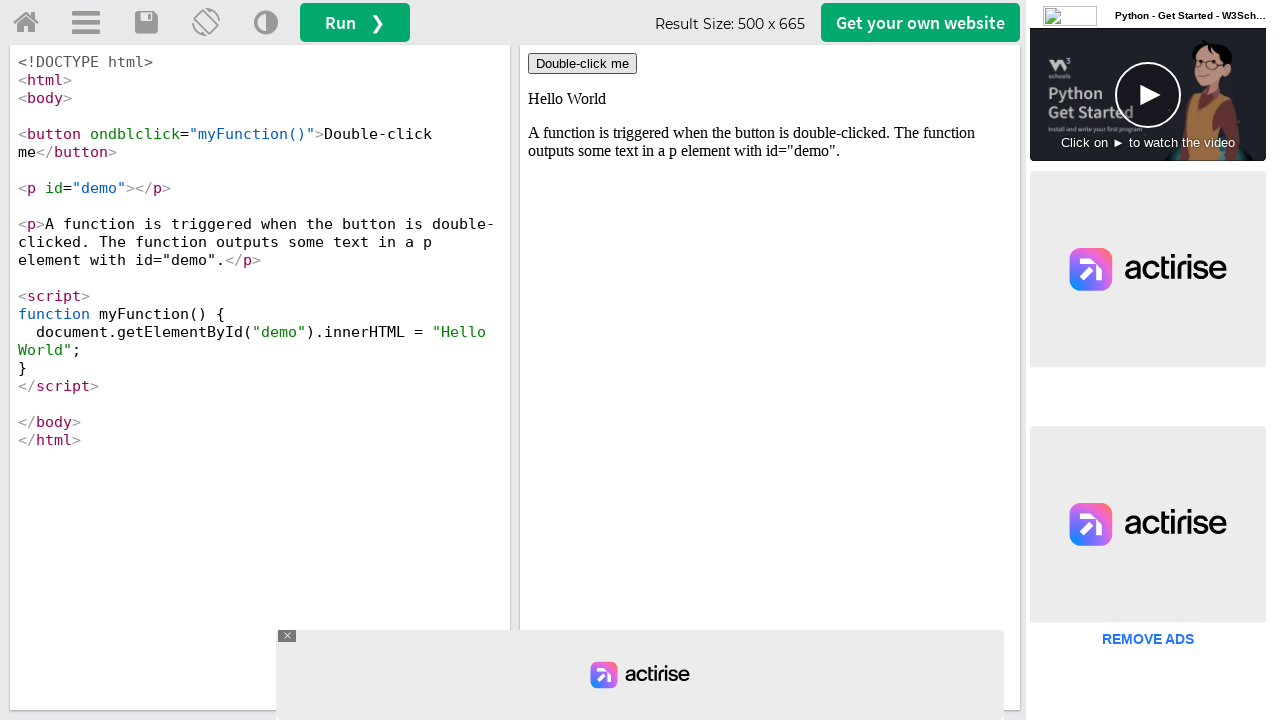

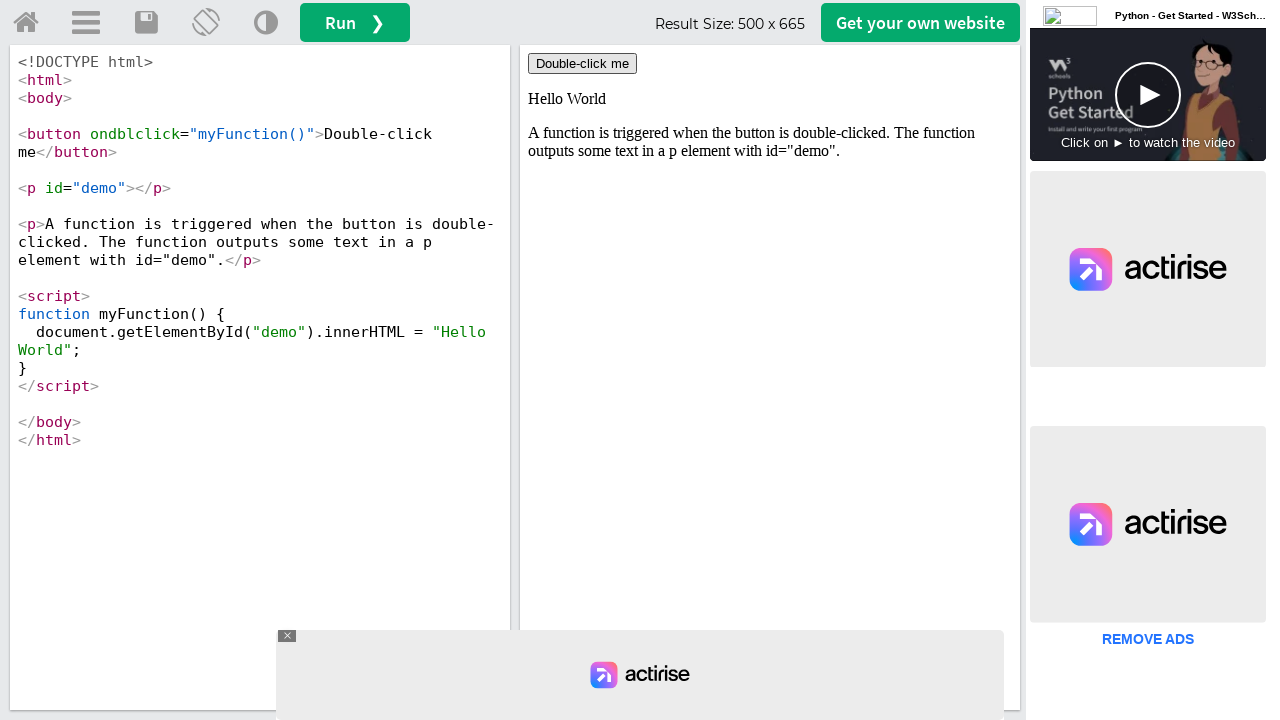